Tests JavaScript confirmation box by triggering it, accepting it, and verifying the confirmation message displayed on the page

Starting URL: http://automationbykrishna.com/#

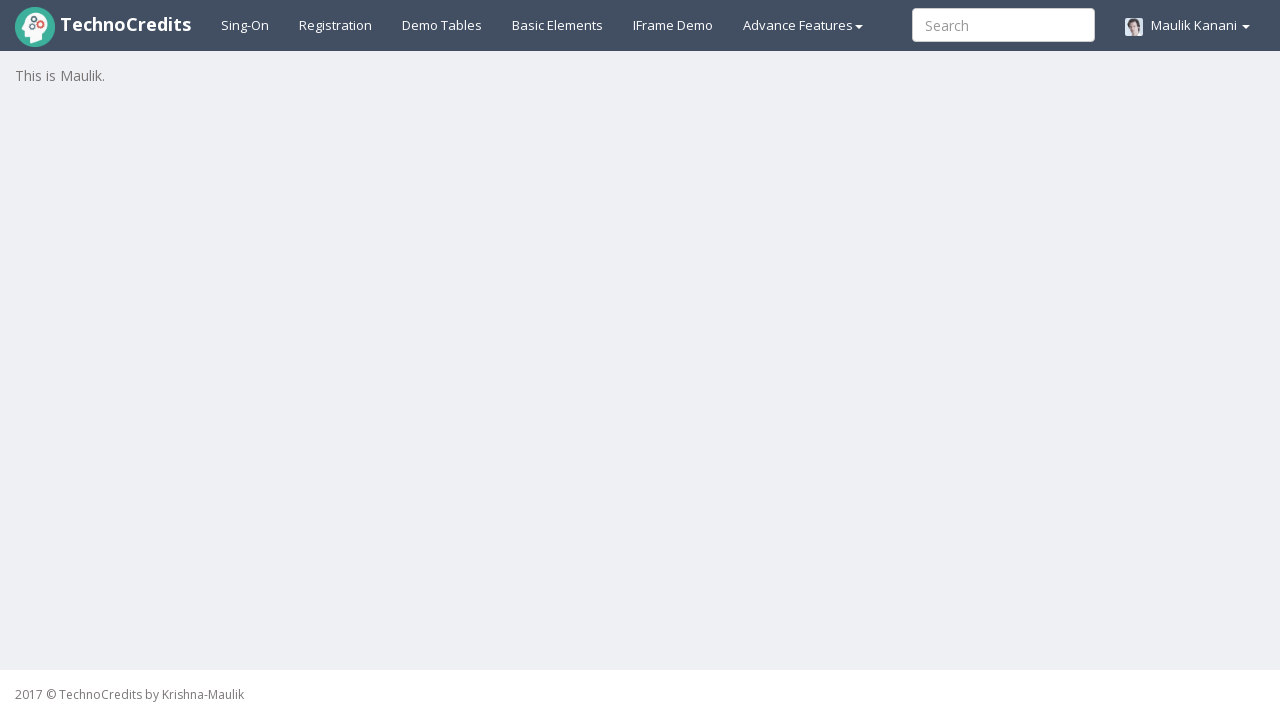

Clicked on Basic Elements section at (558, 25) on #basicelements
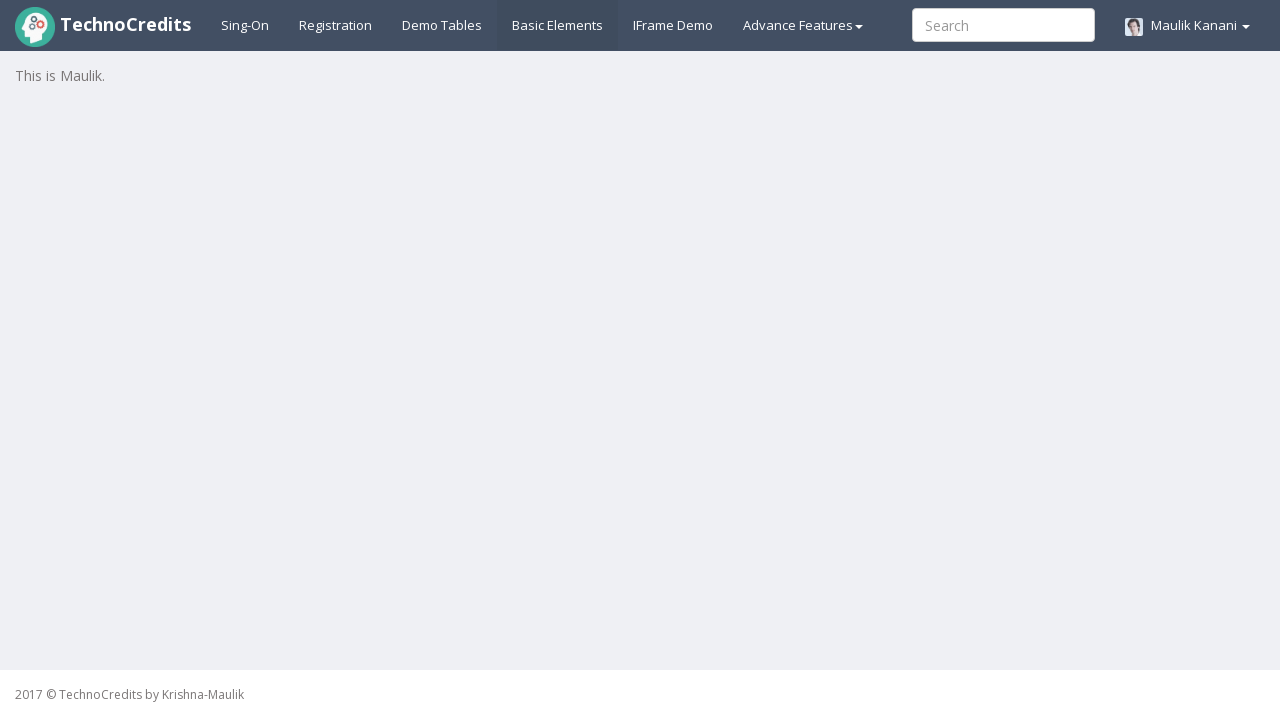

Scrolled down to make confirm button visible
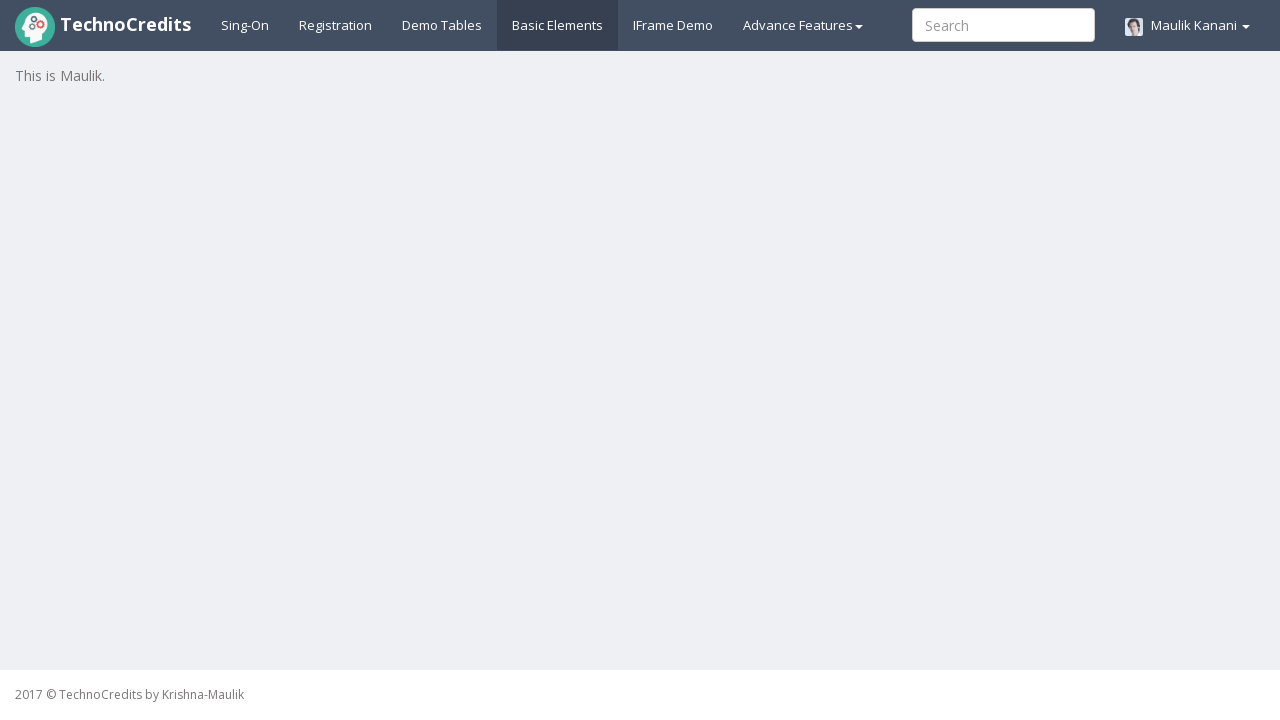

Set up dialog handler to accept confirmation alert
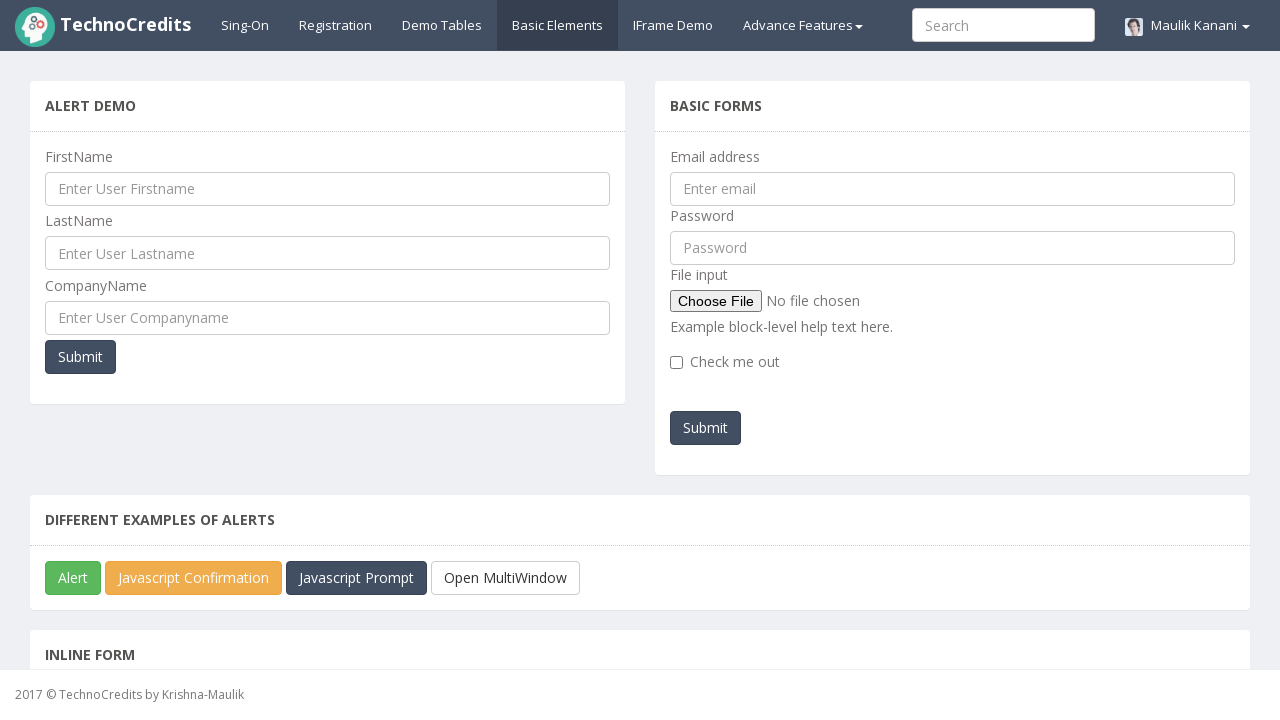

Clicked on JavaScript Confirm Box button to trigger confirmation alert at (194, 578) on #javascriptConfirmBox
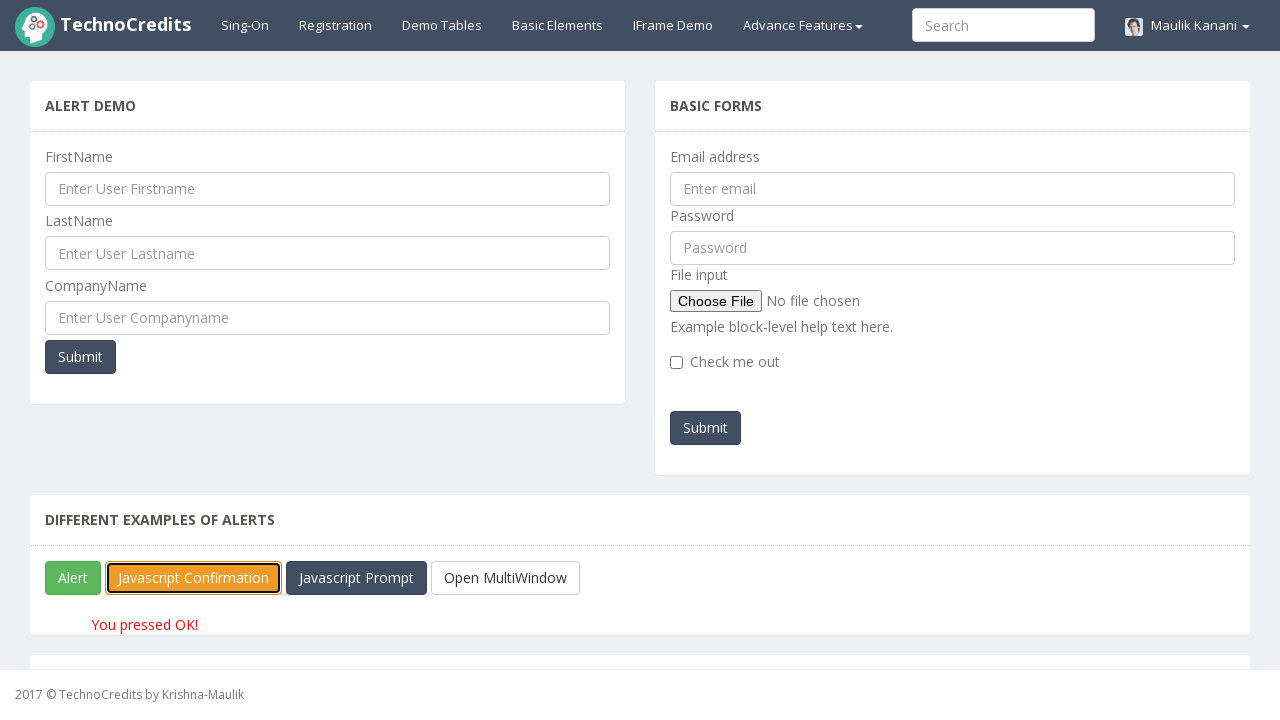

Confirmed message displayed on page after accepting confirmation alert
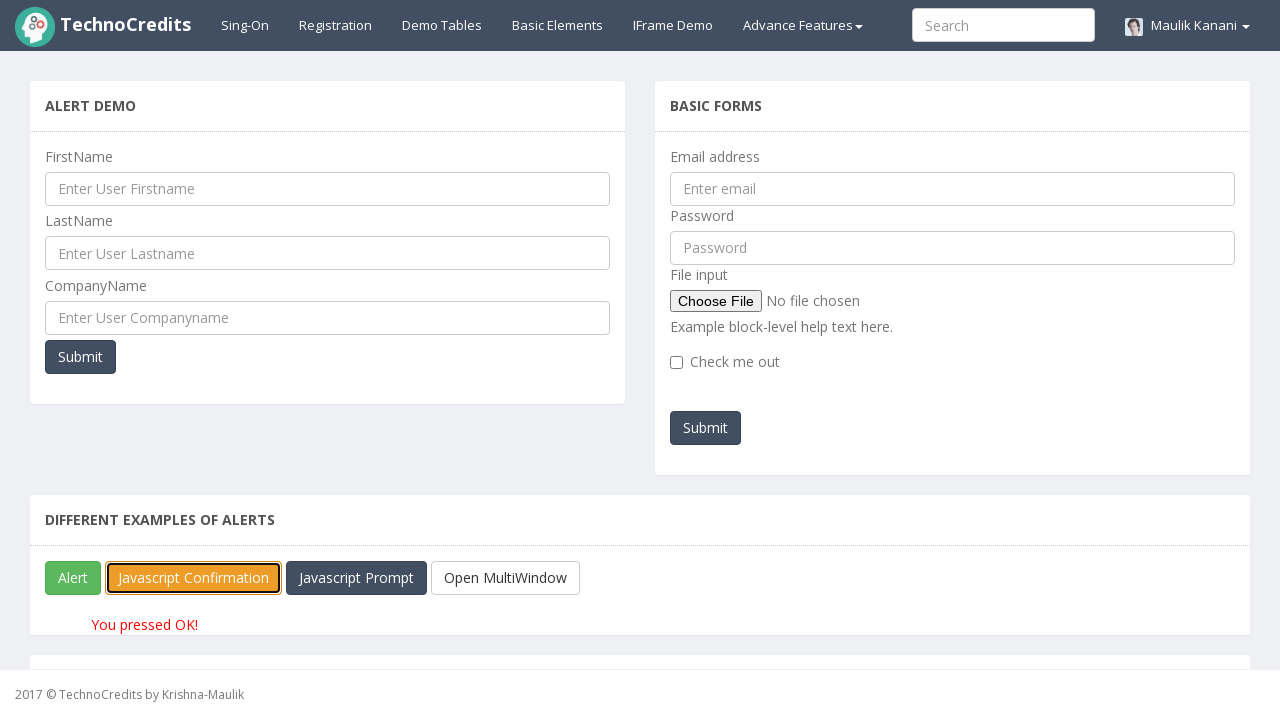

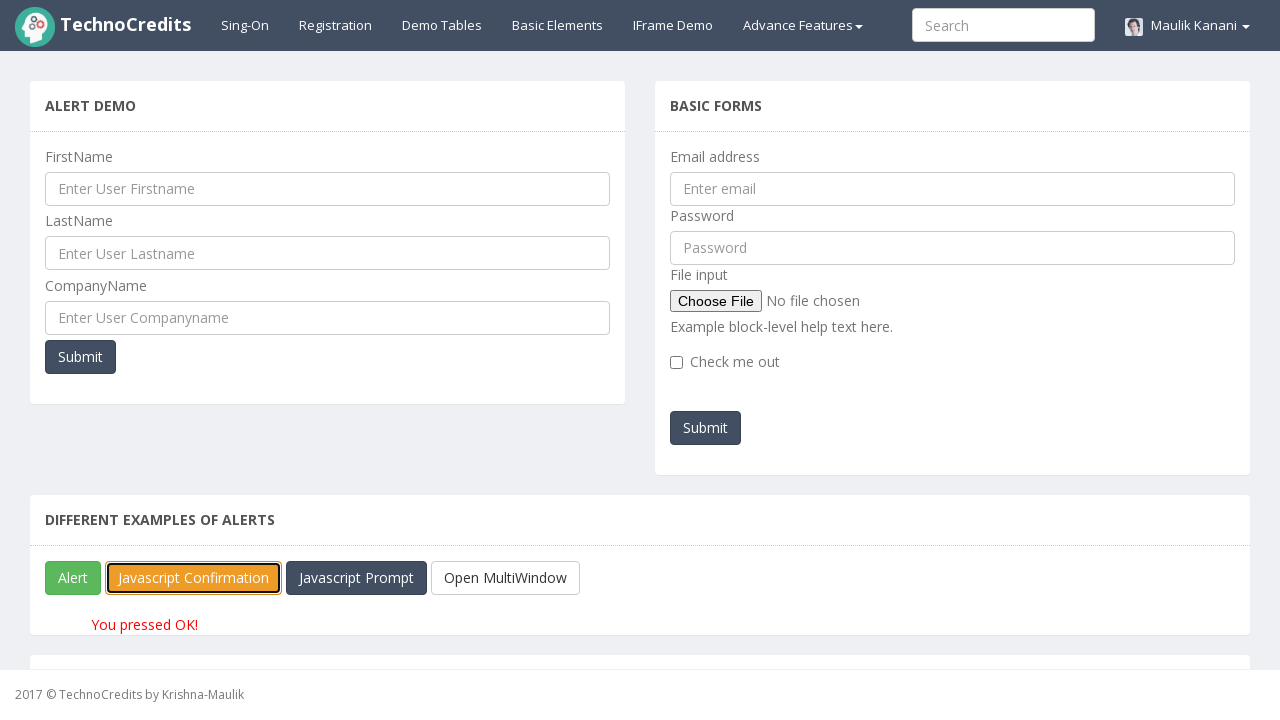